Tests hover interaction on product elements to check for hover effects like tooltips or overlays.

Starting URL: https://www.pandashop.md/

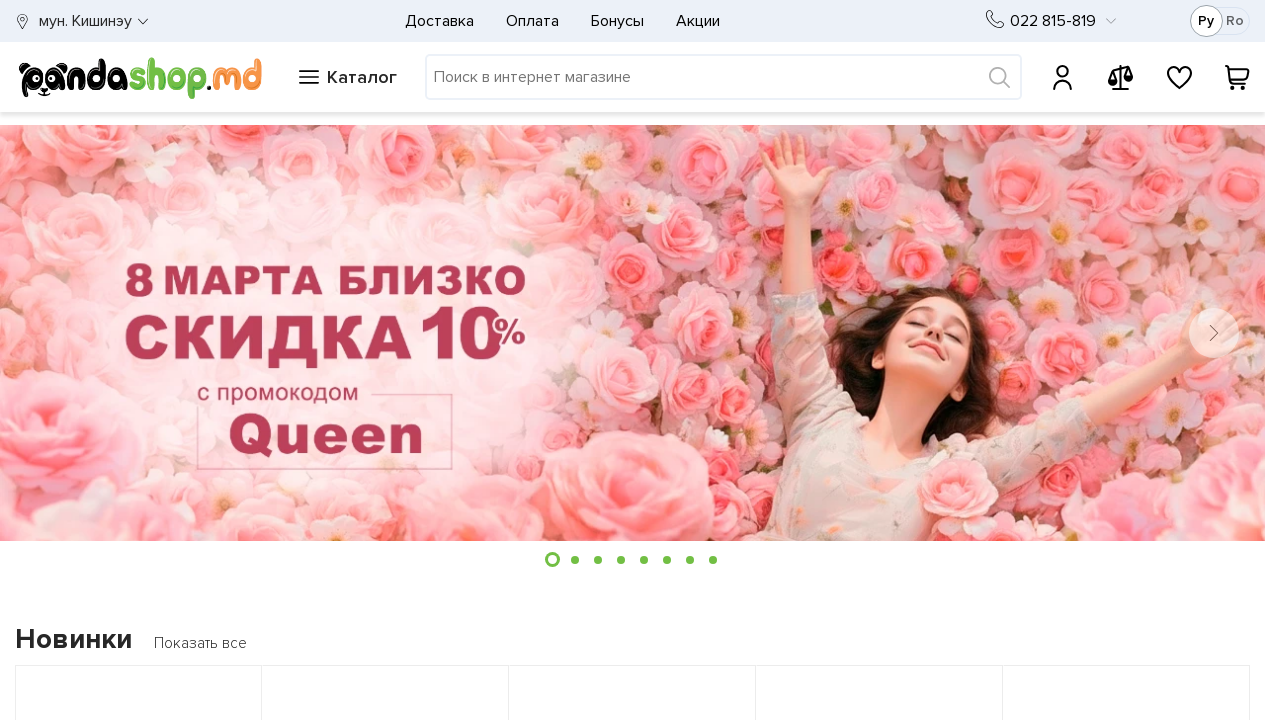

Waited for page to load with networkidle state
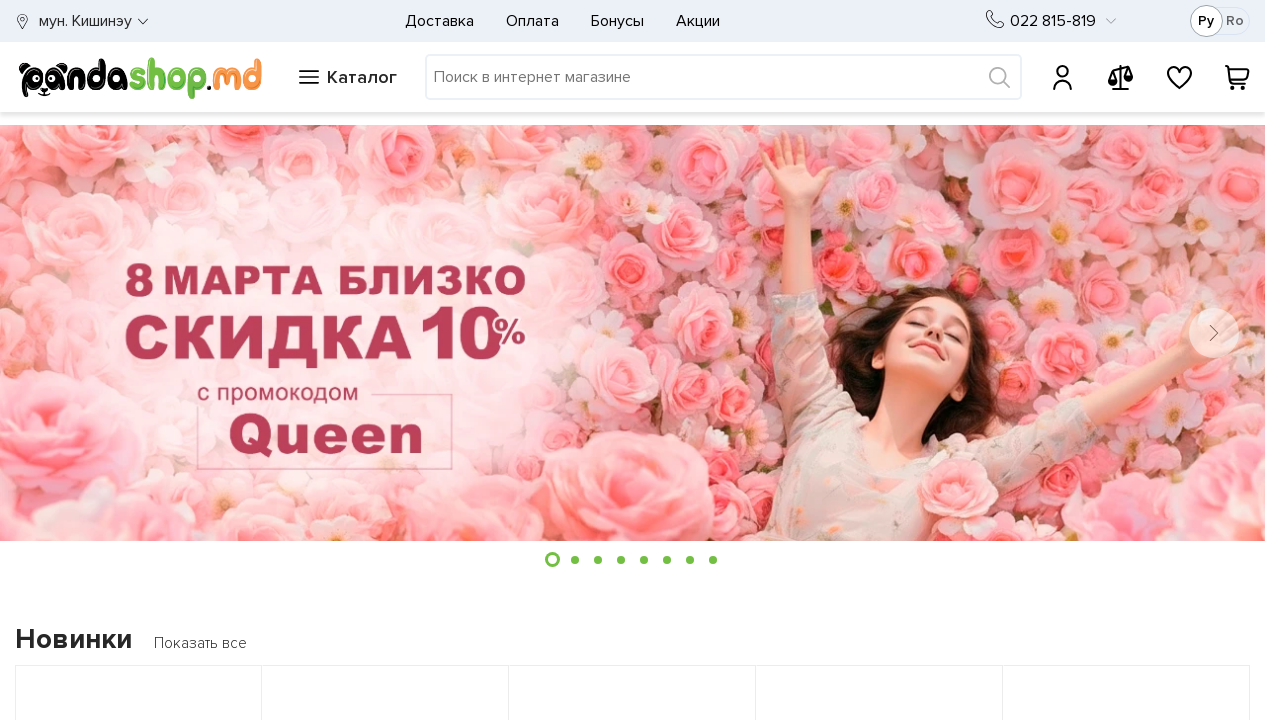

Located first product element
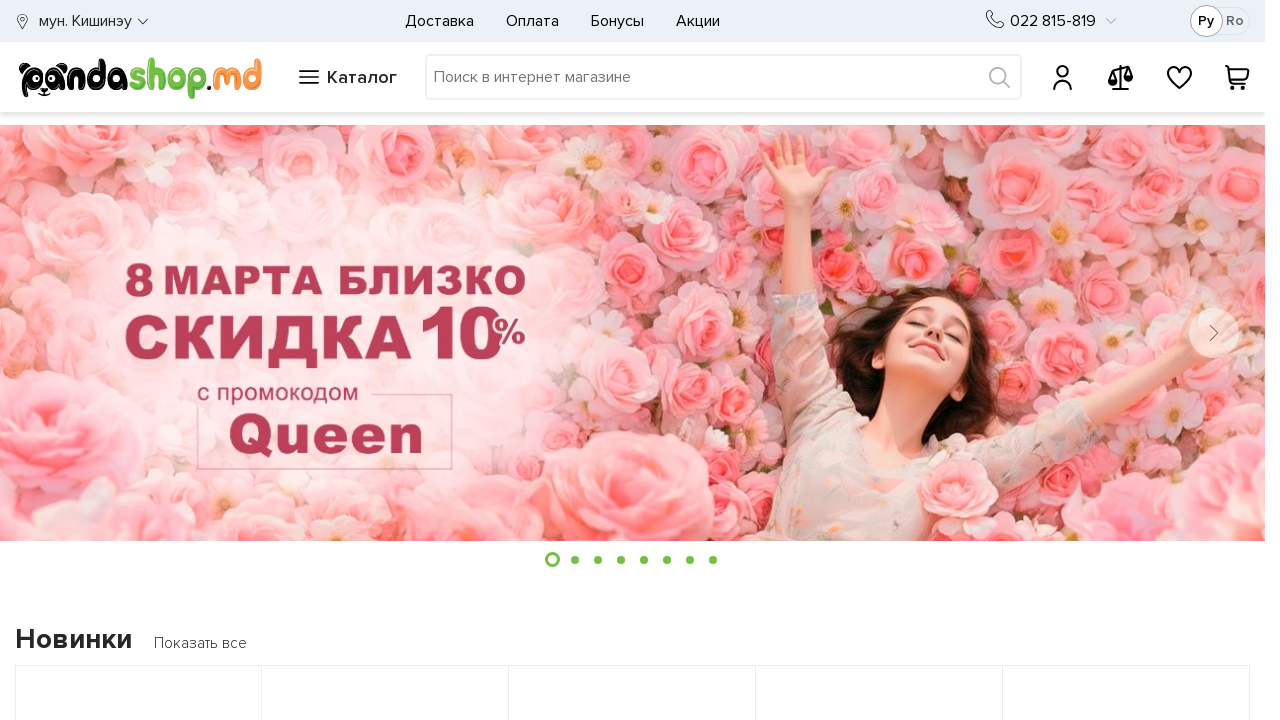

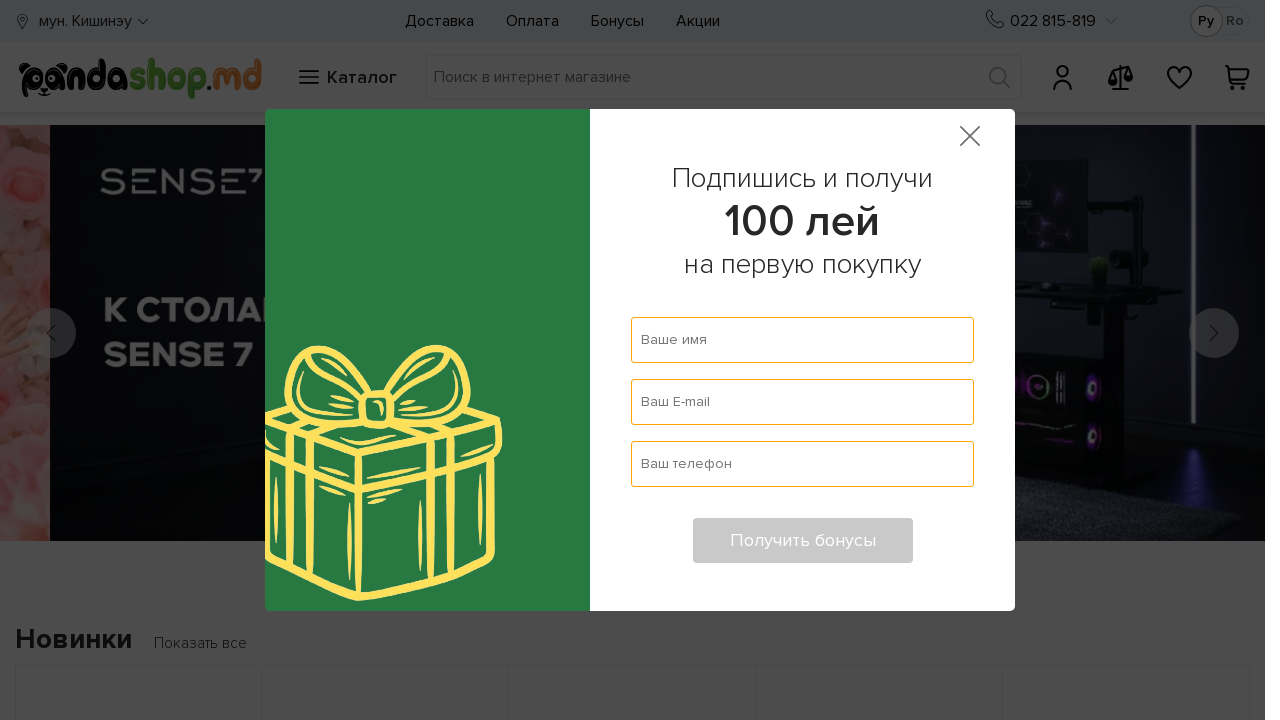